Tests date picker functionality by selecting a specific date (year, month, day) and verifying the selected values

Starting URL: https://rahulshettyacademy.com/seleniumPractise/#/offers

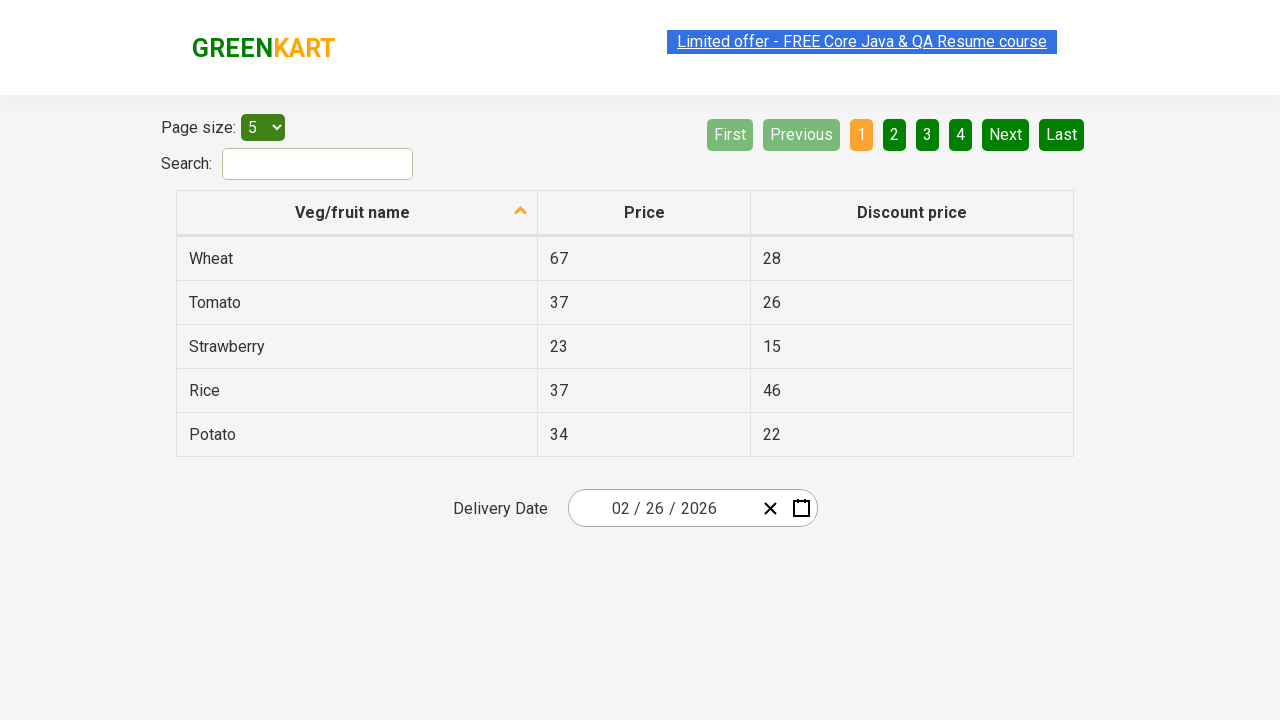

Clicked date picker input group to open calendar at (662, 508) on .react-date-picker__inputGroup
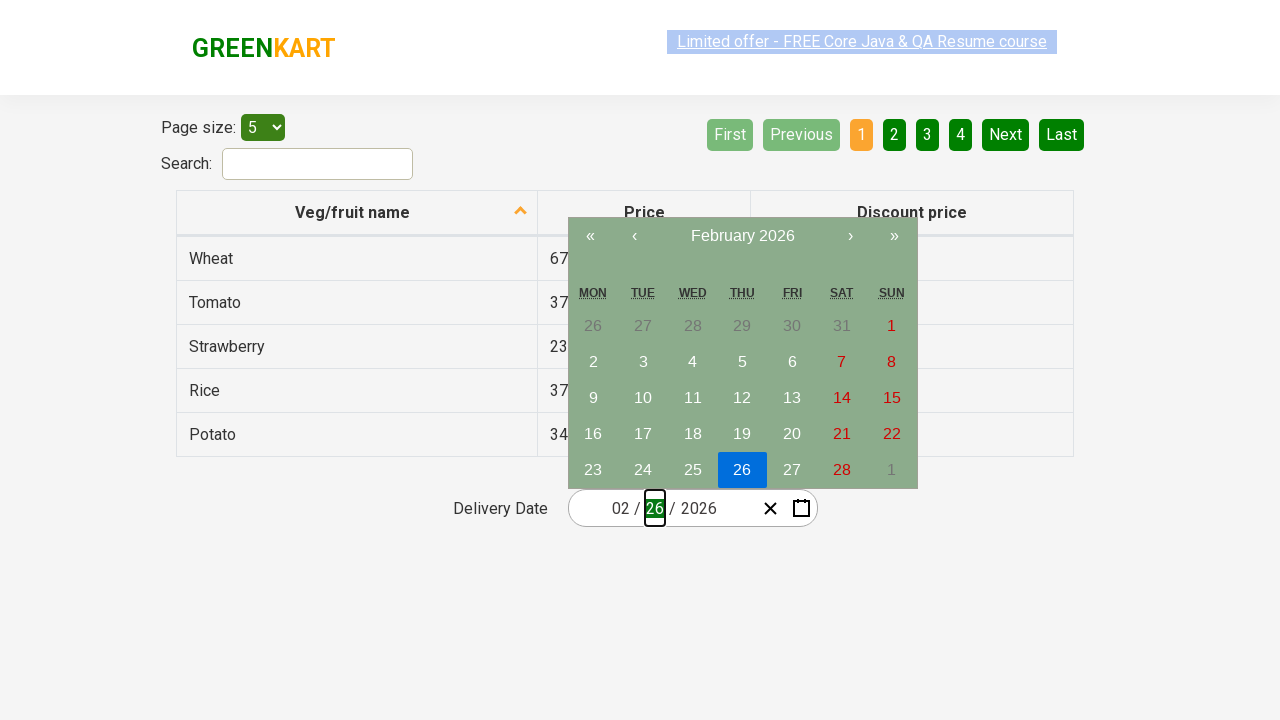

Clicked navigation label to navigate to year view at (742, 236) on .react-calendar__navigation__label__labelText--from
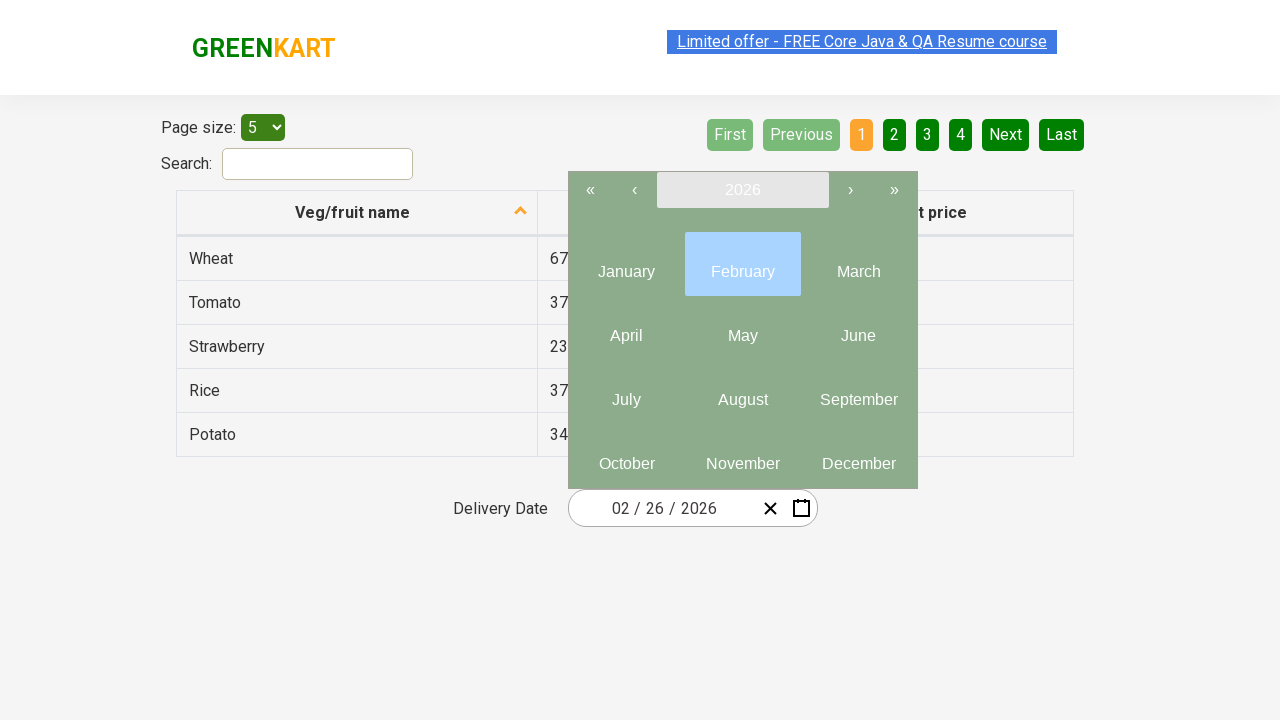

Clicked navigation label again to reach year selection view at (742, 190) on .react-calendar__navigation__label__labelText--from
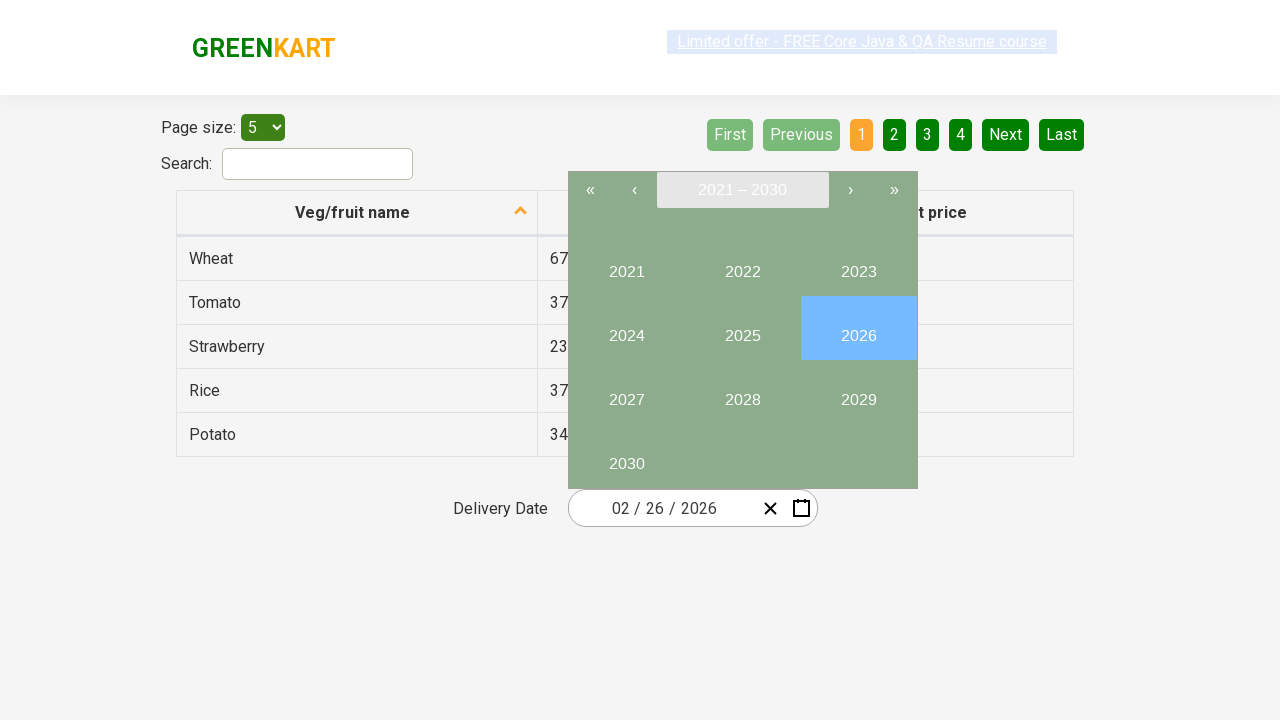

Selected year 2027 from year picker at (626, 392) on button:has-text('2027')
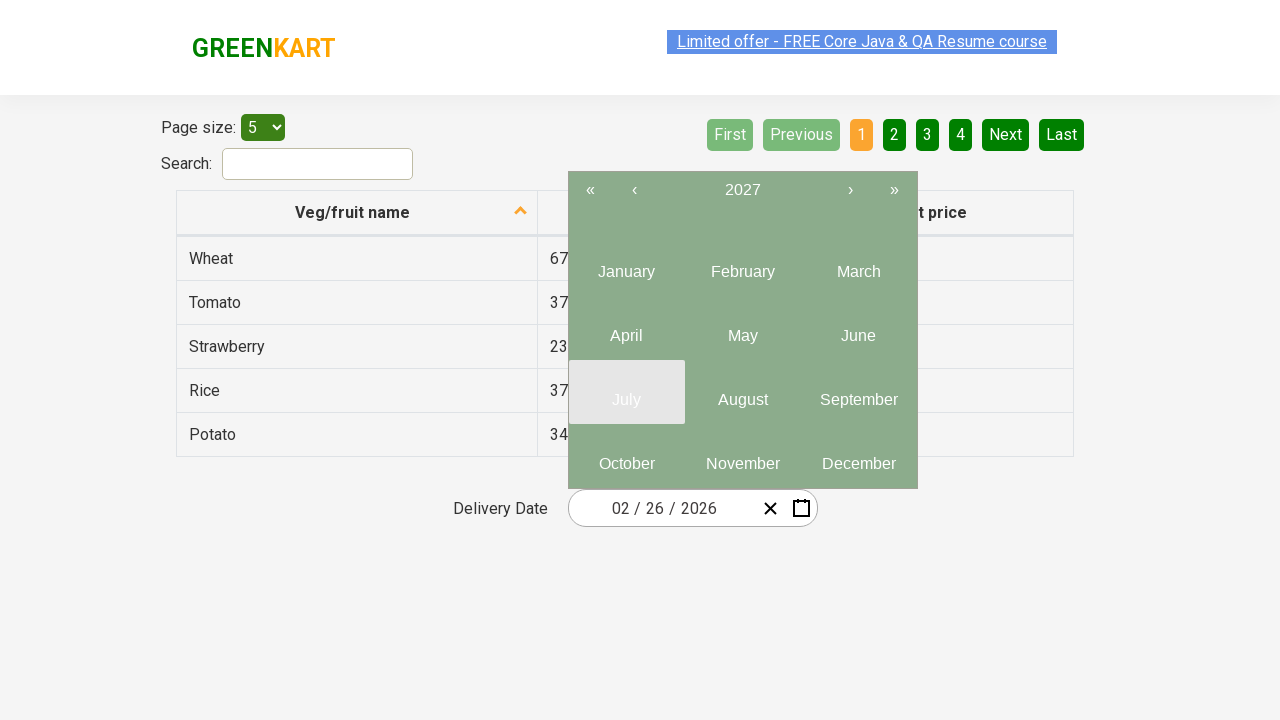

Selected month 6 (June) from month picker at (858, 328) on .react-calendar__year-view__months__month >> nth=5
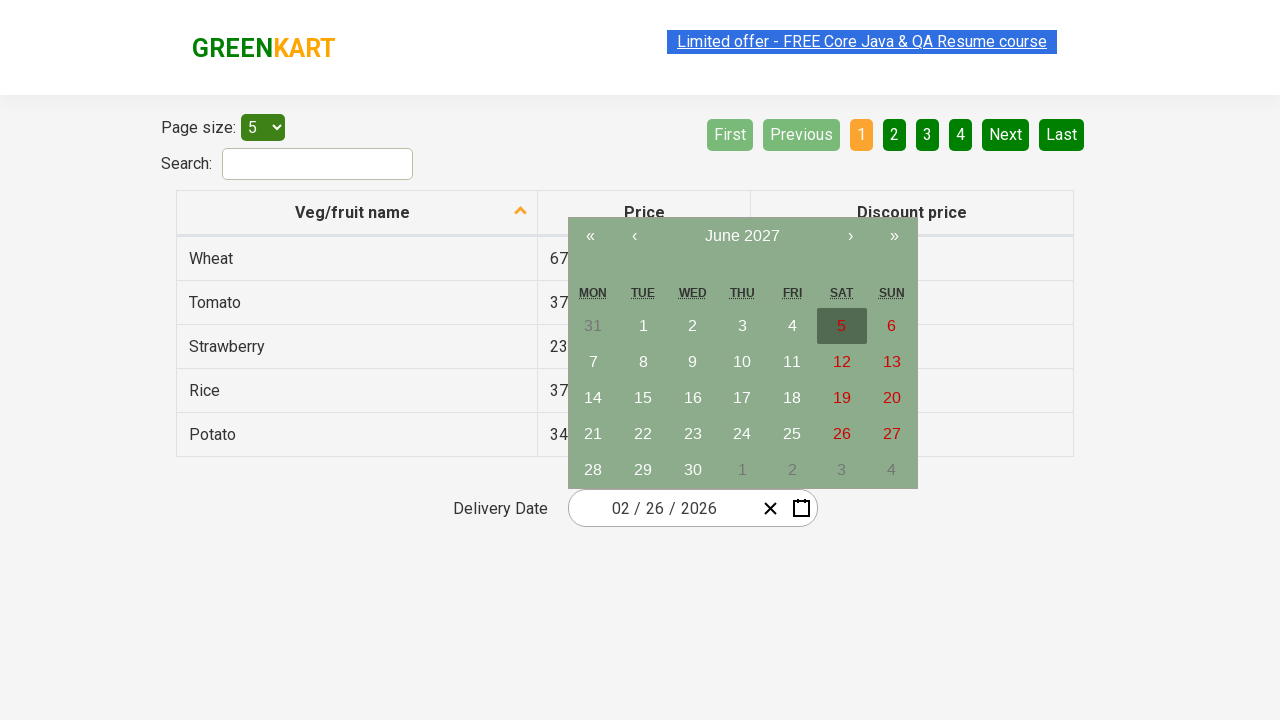

Selected day 15 from calendar at (643, 398) on abbr:has-text('15')
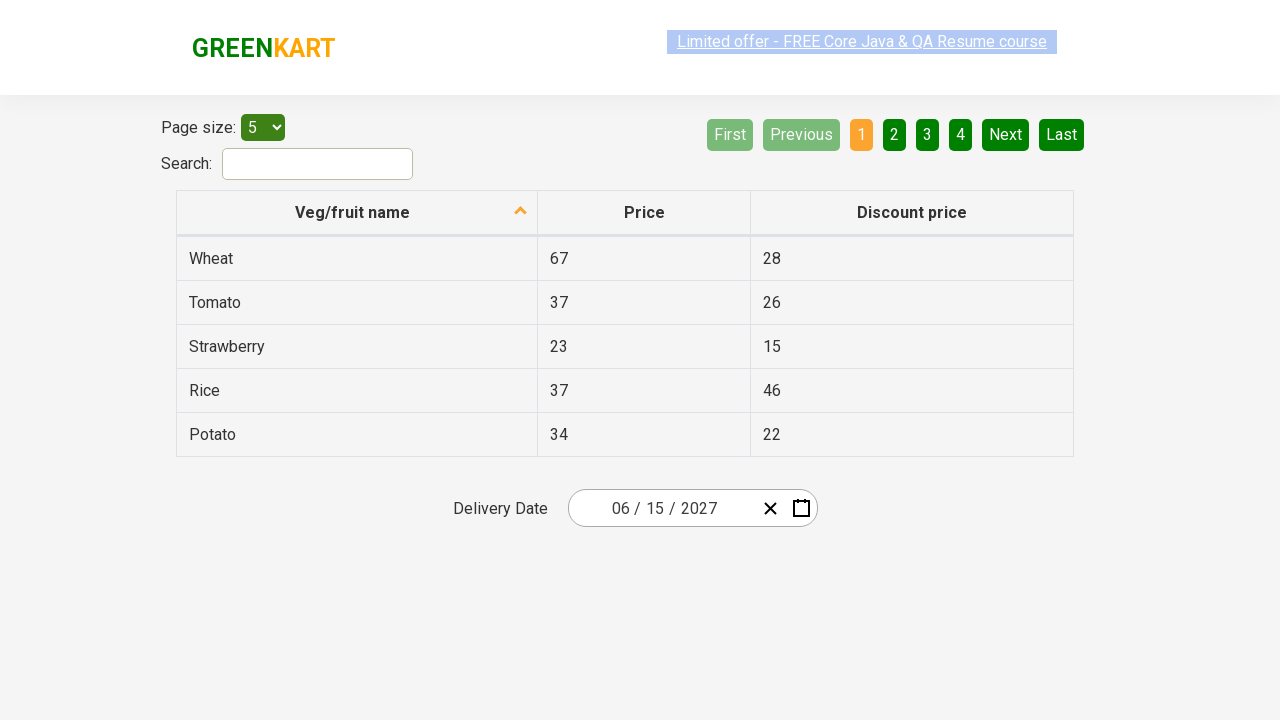

Verified input field 0 has correct value: 6
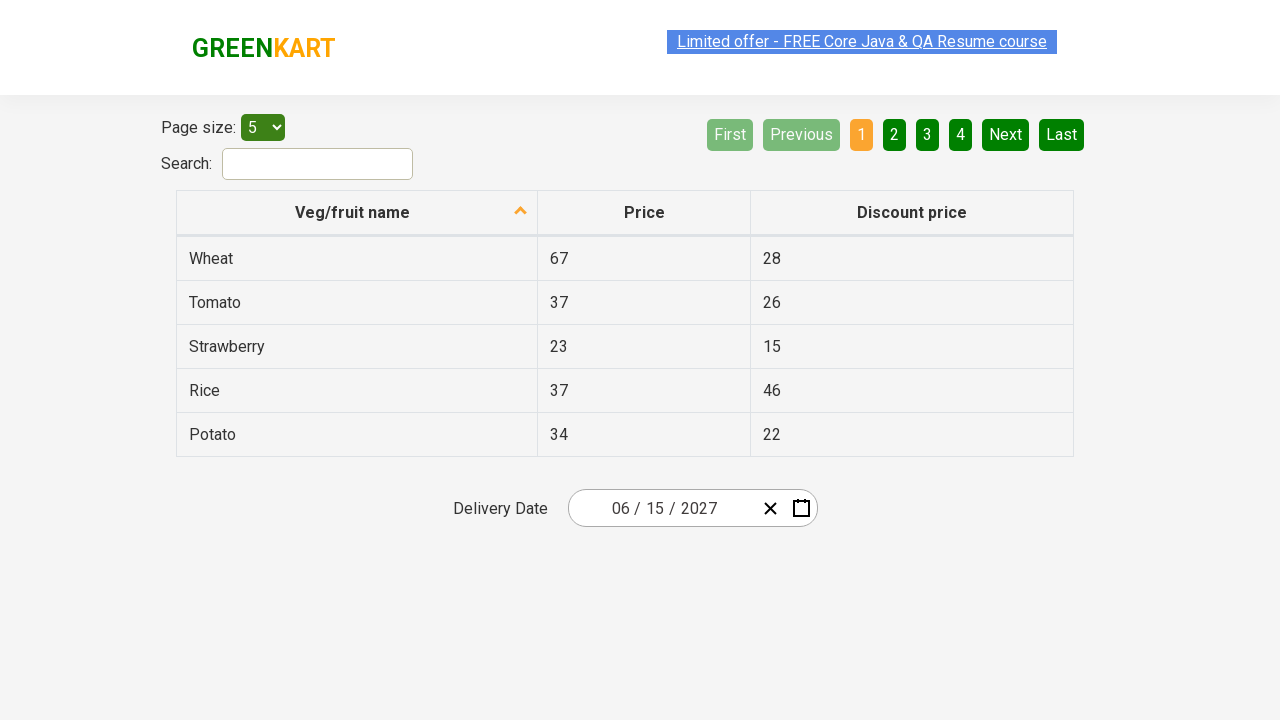

Verified input field 1 has correct value: 15
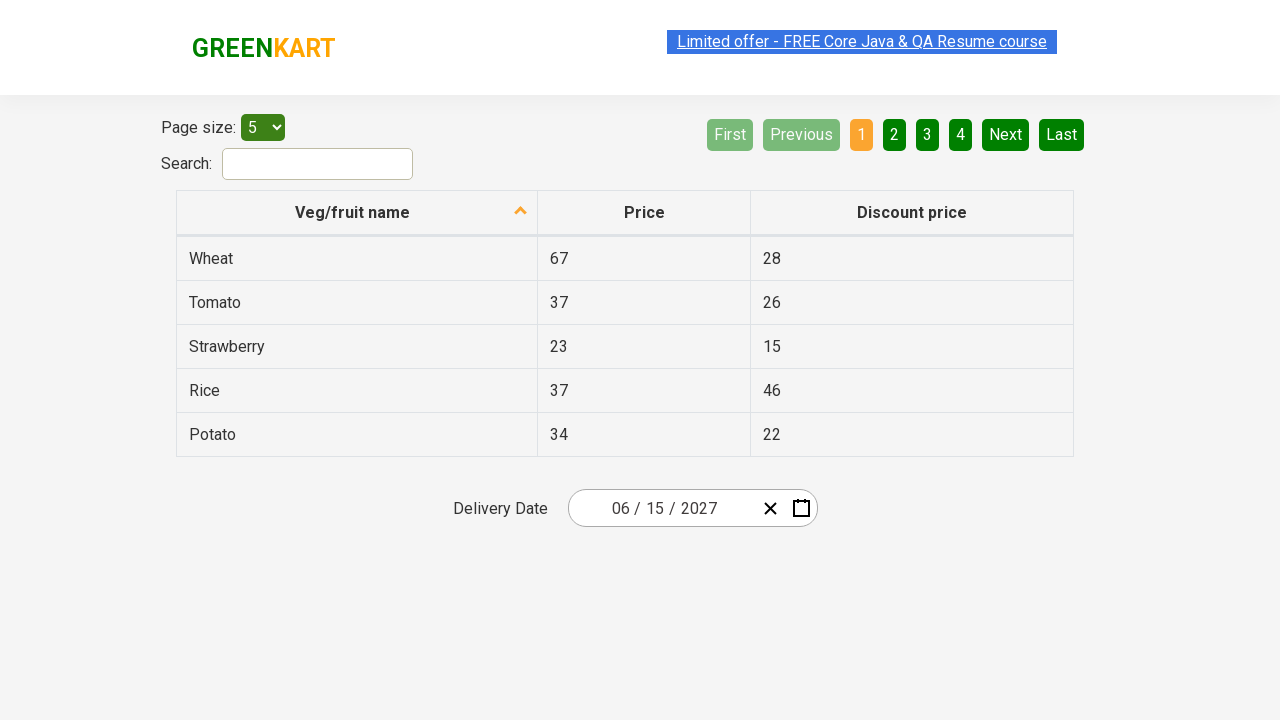

Verified input field 2 has correct value: 2027
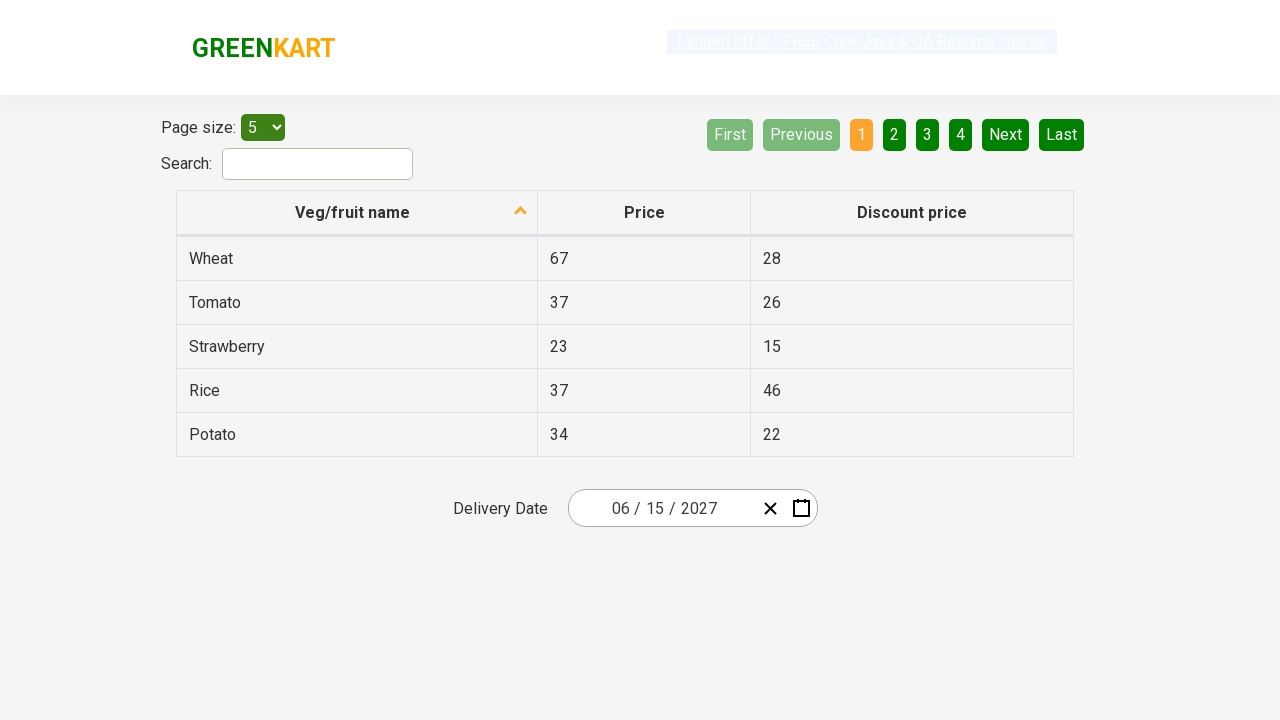

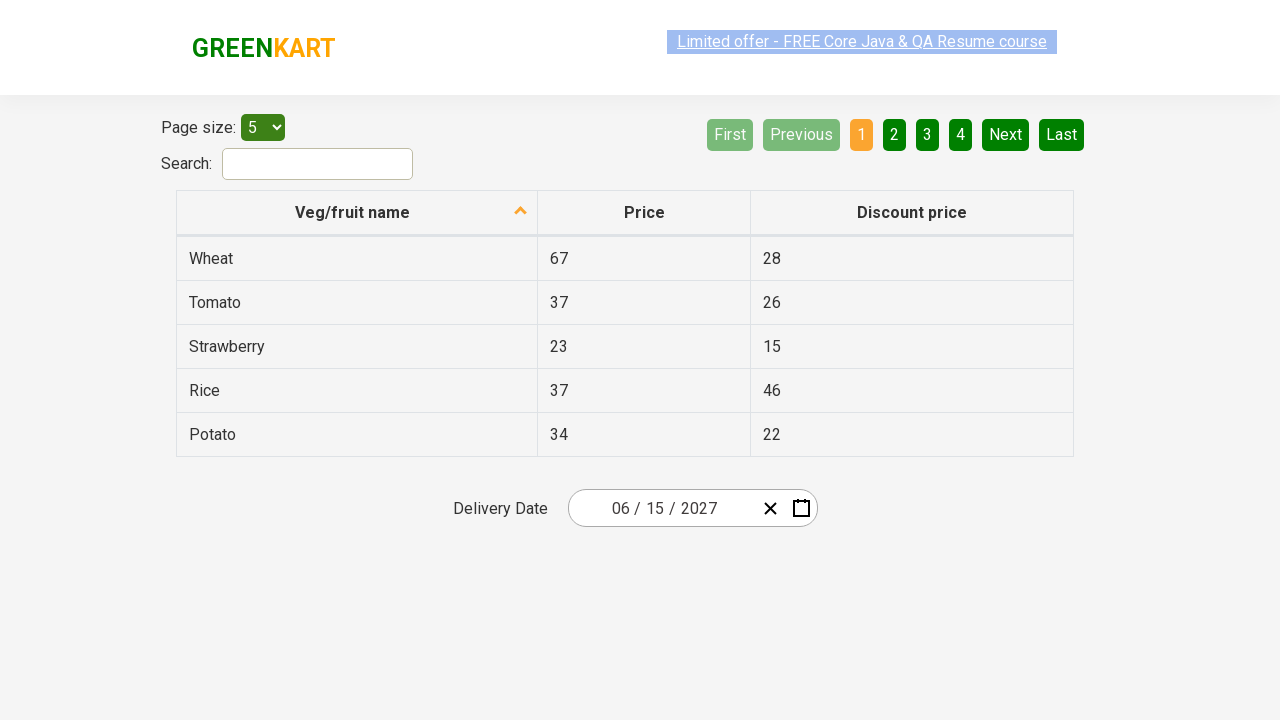